Navigates to the UEFA gaming website and maximizes the browser window

Starting URL: https://gaming.uefa.com/

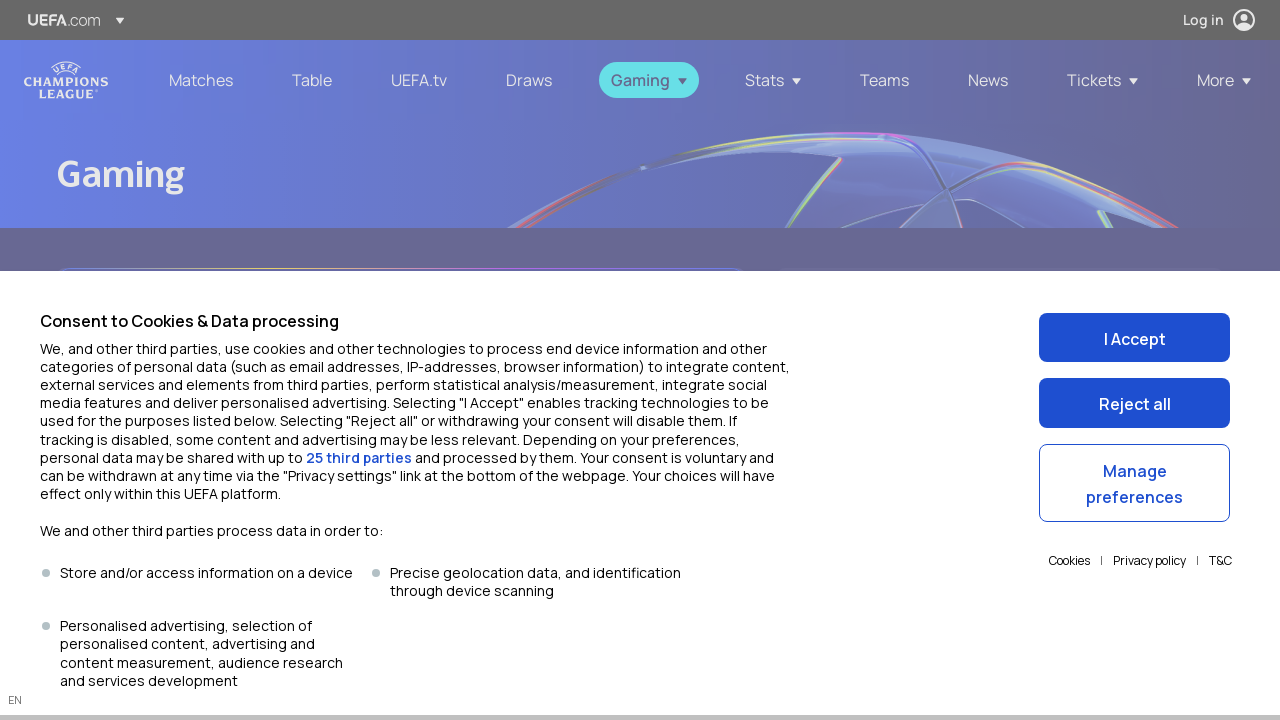

Navigated to UEFA gaming website at https://gaming.uefa.com/
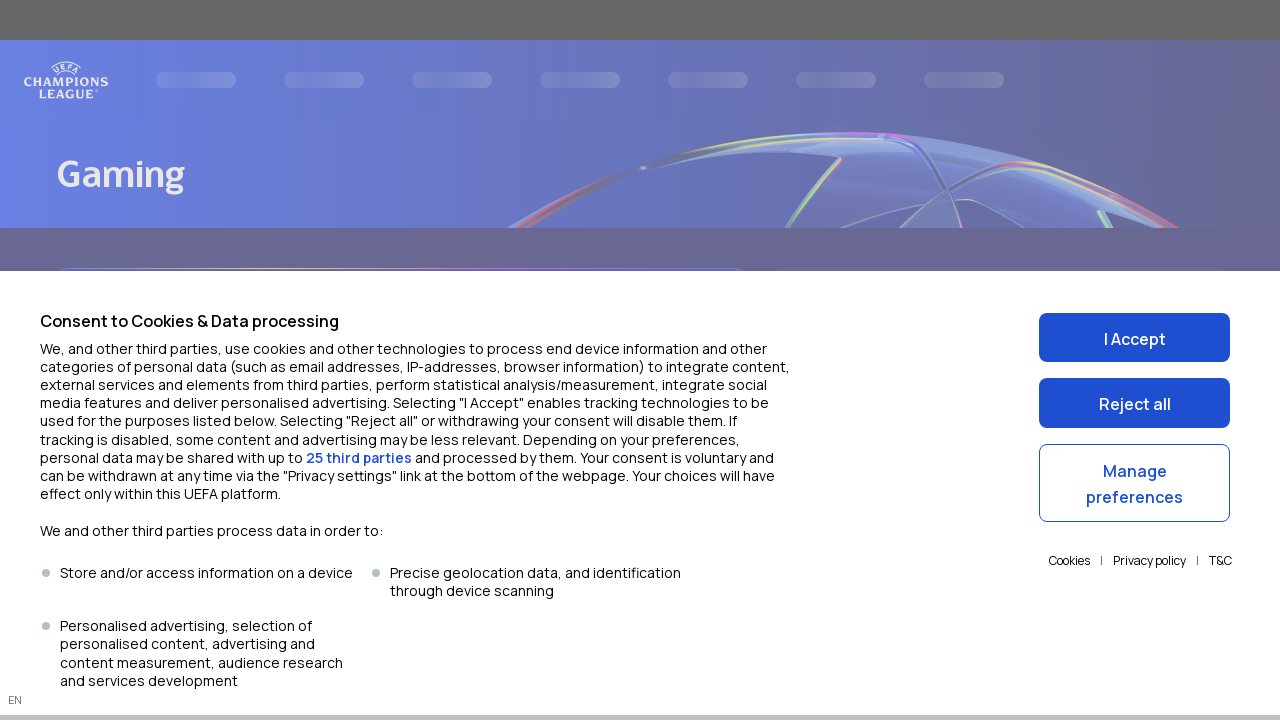

Maximized browser window to 1920x1080
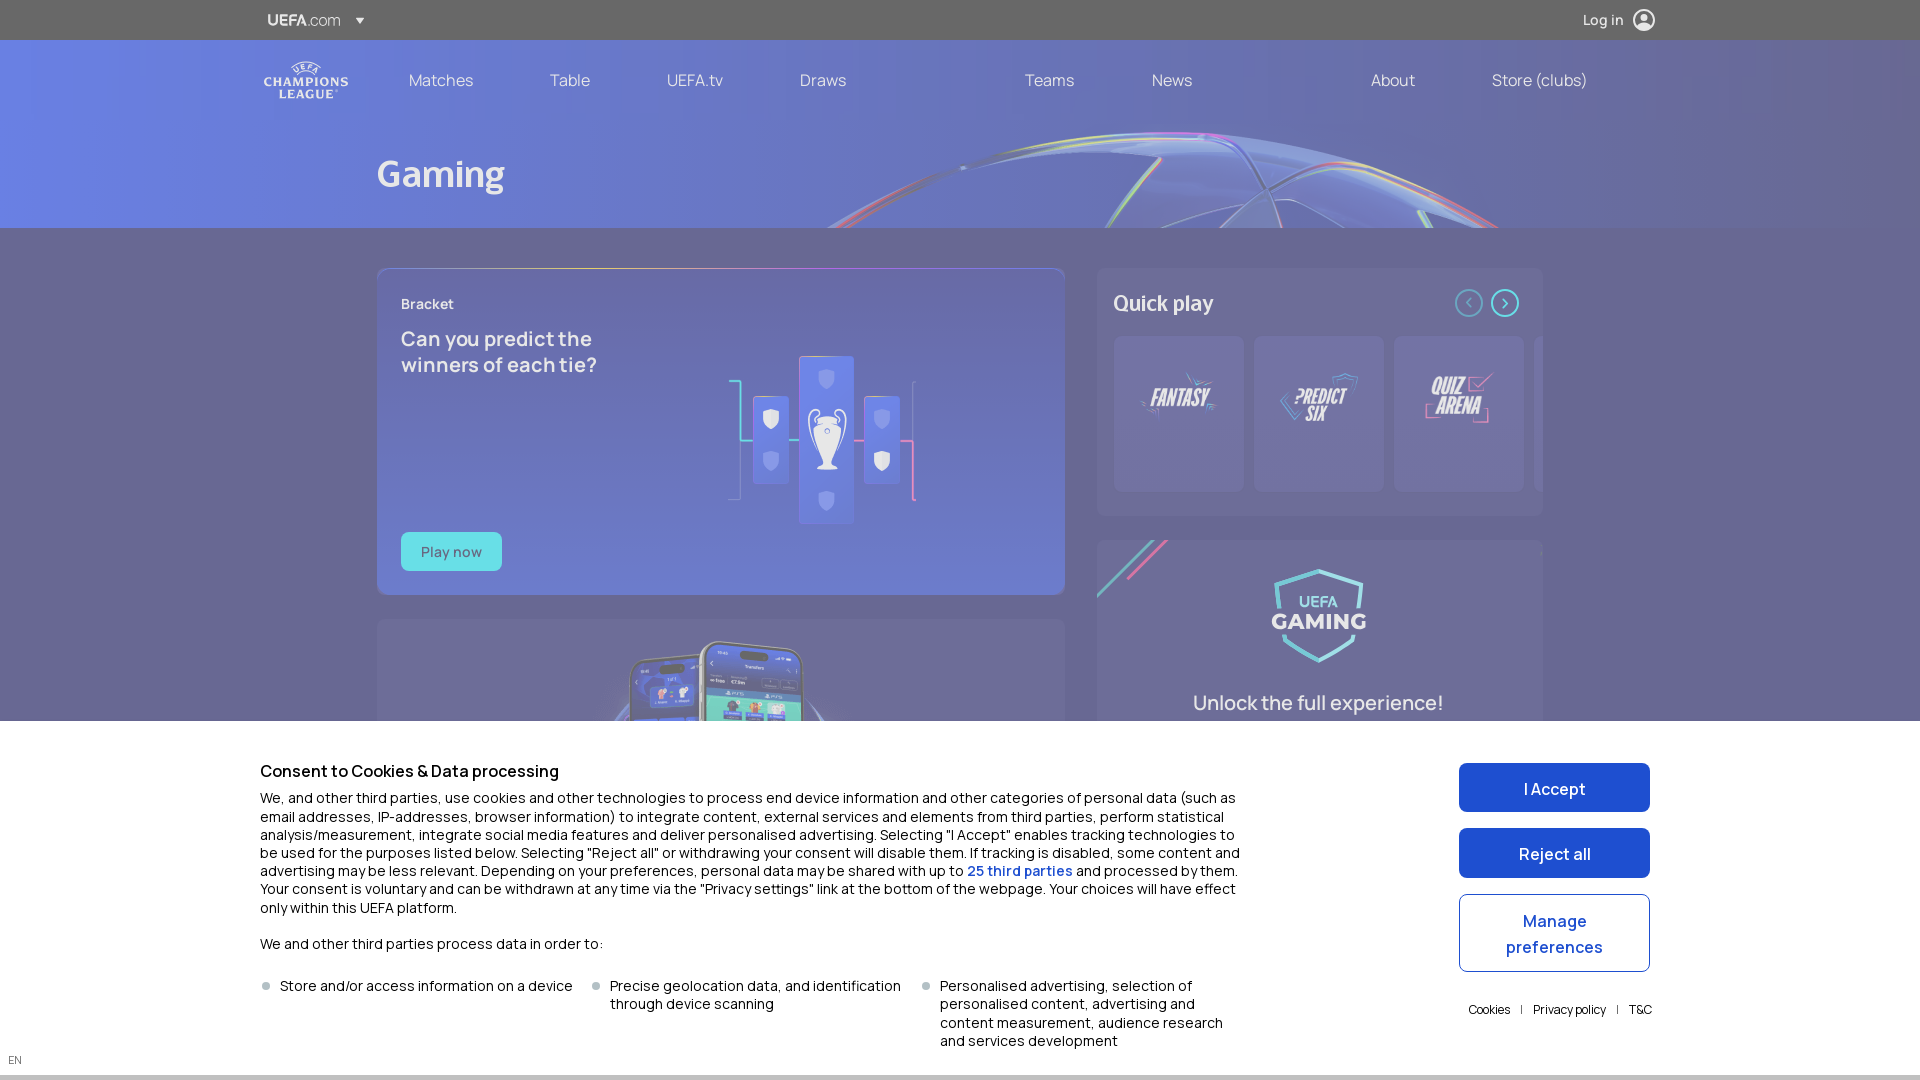

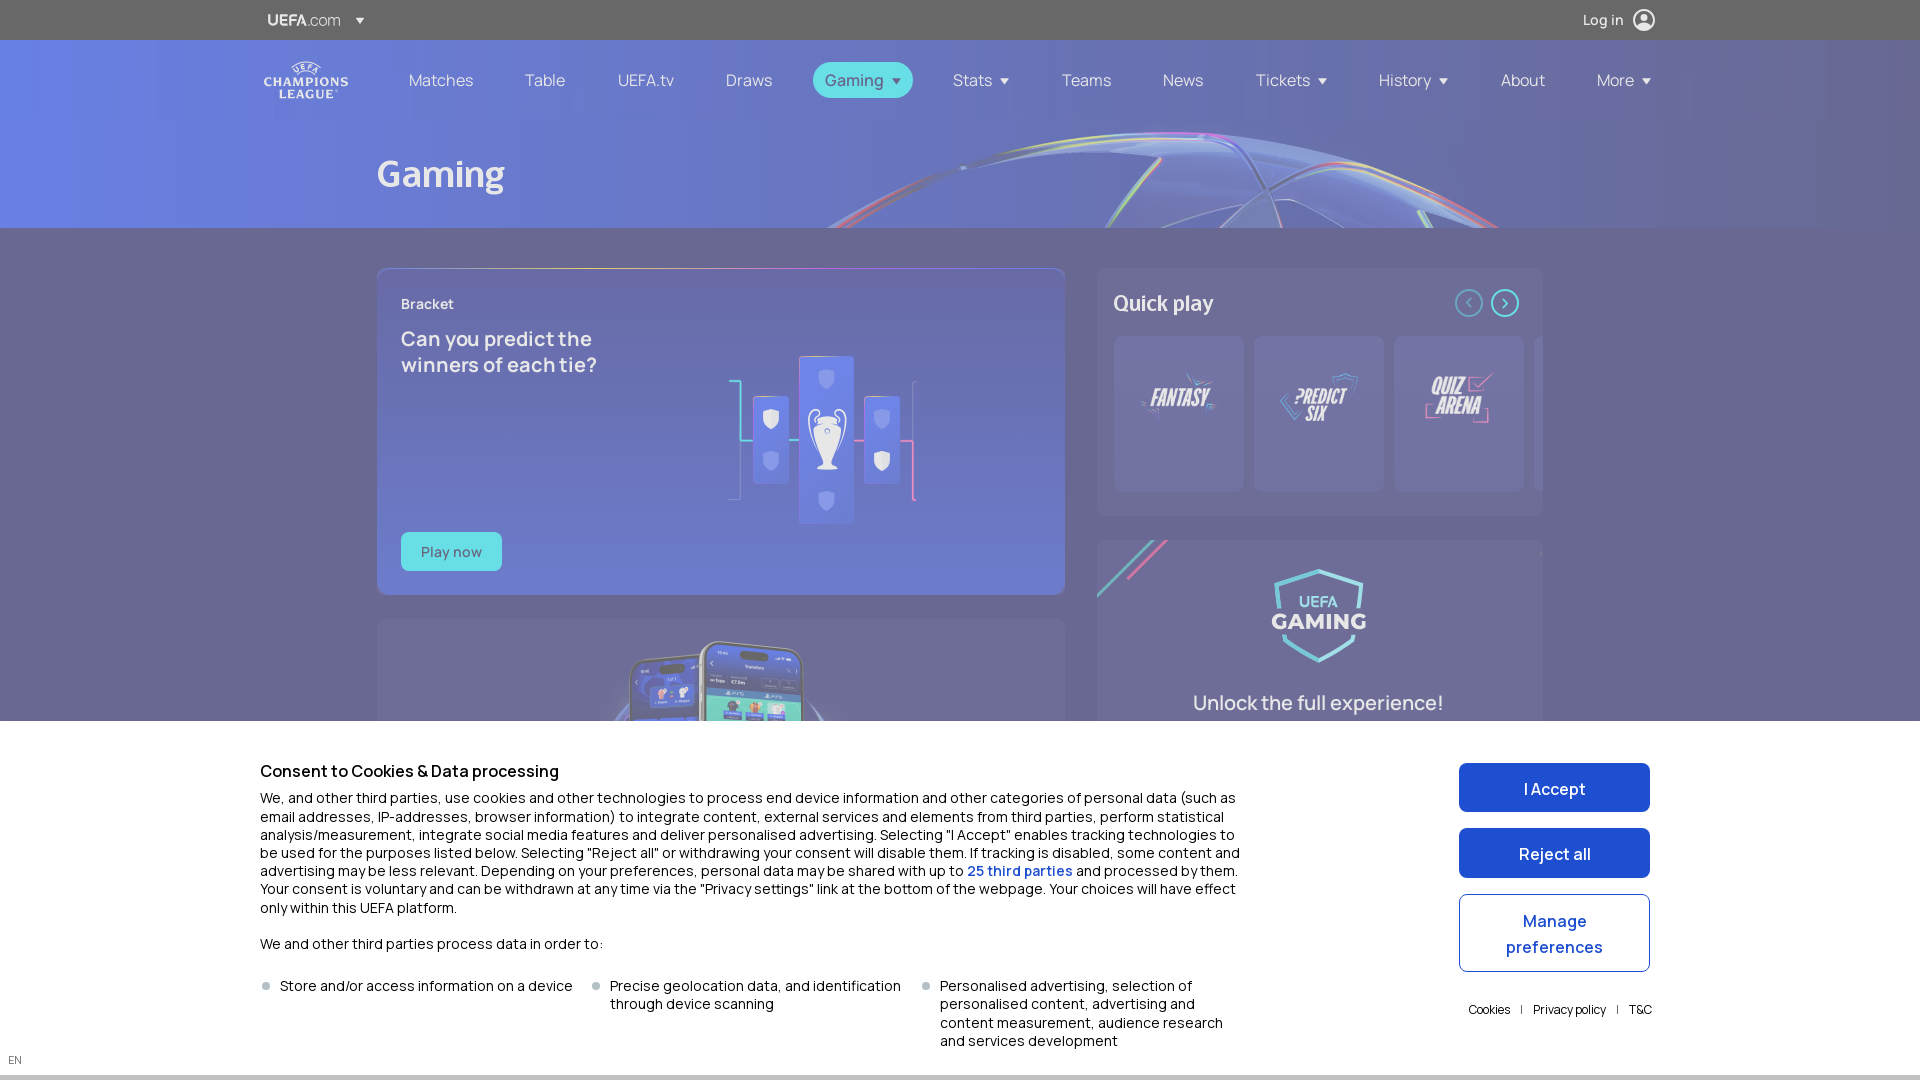